Navigates through multiple pages of the nickandjenny.cz website (homepage, about, contact) and verifies that key UI elements exist including the header and navigation links.

Starting URL: https://www.nickandjenny.cz

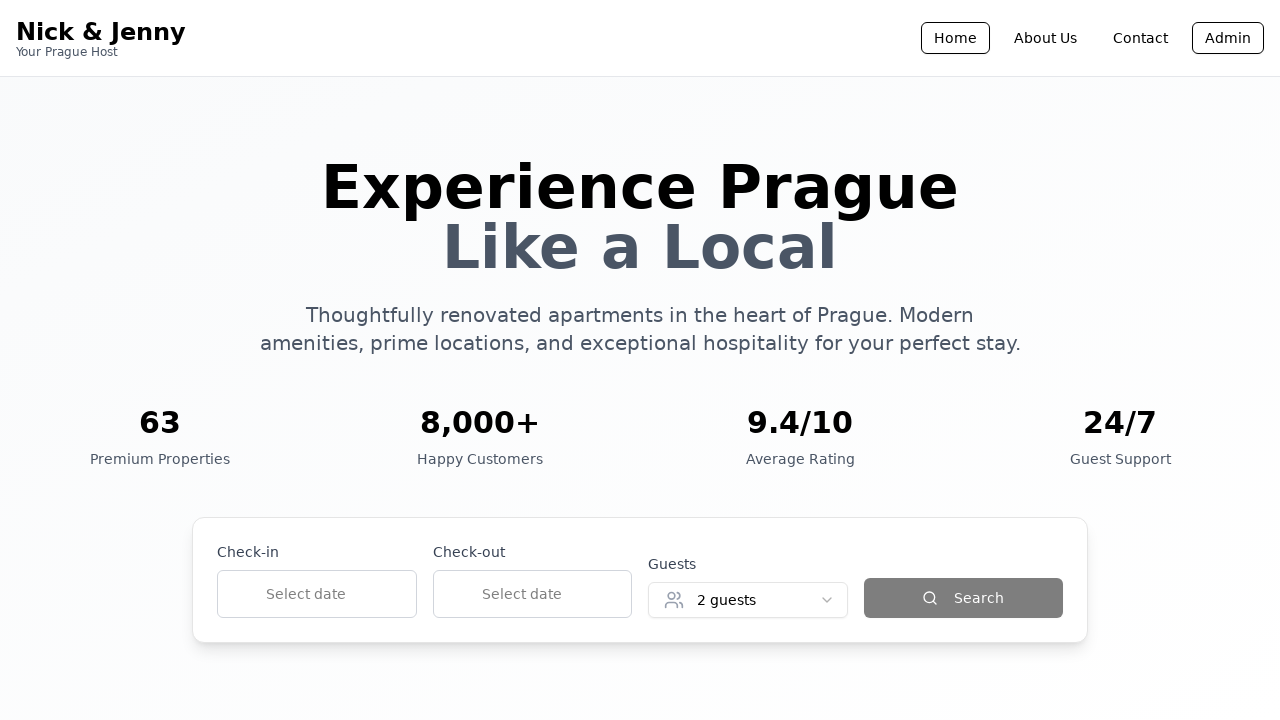

Homepage loaded with networkidle state
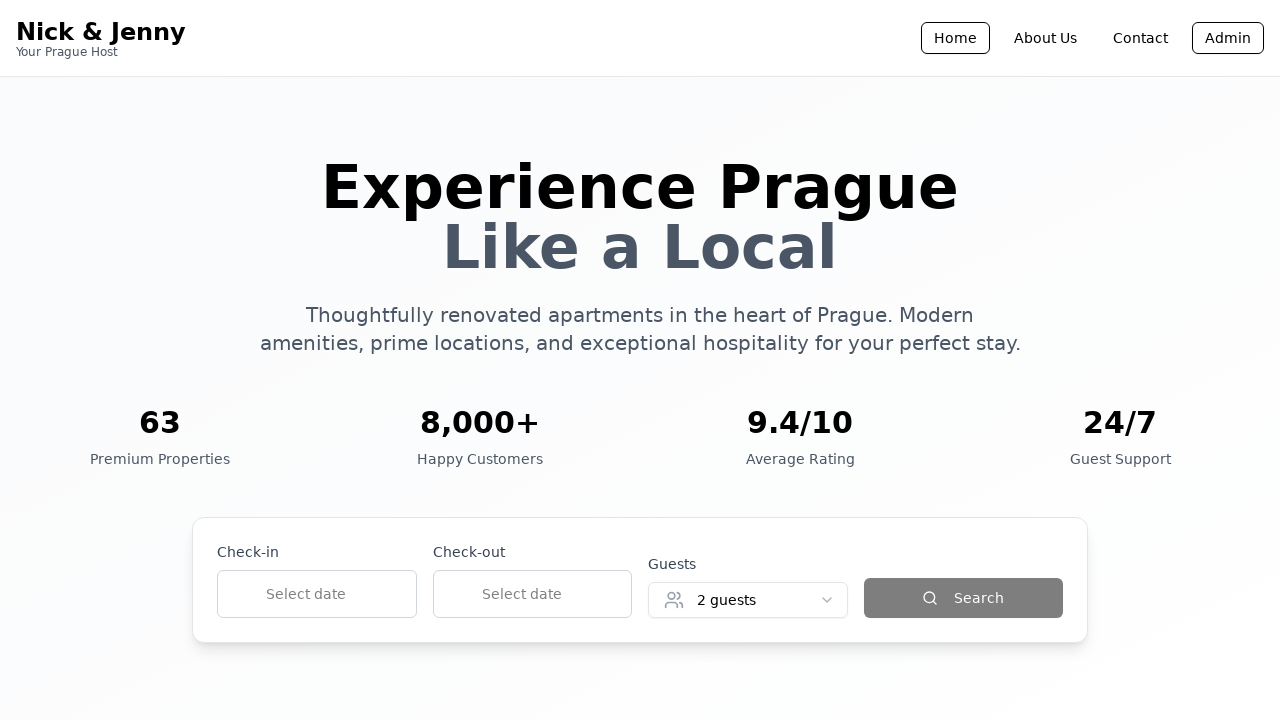

Navigated to about page
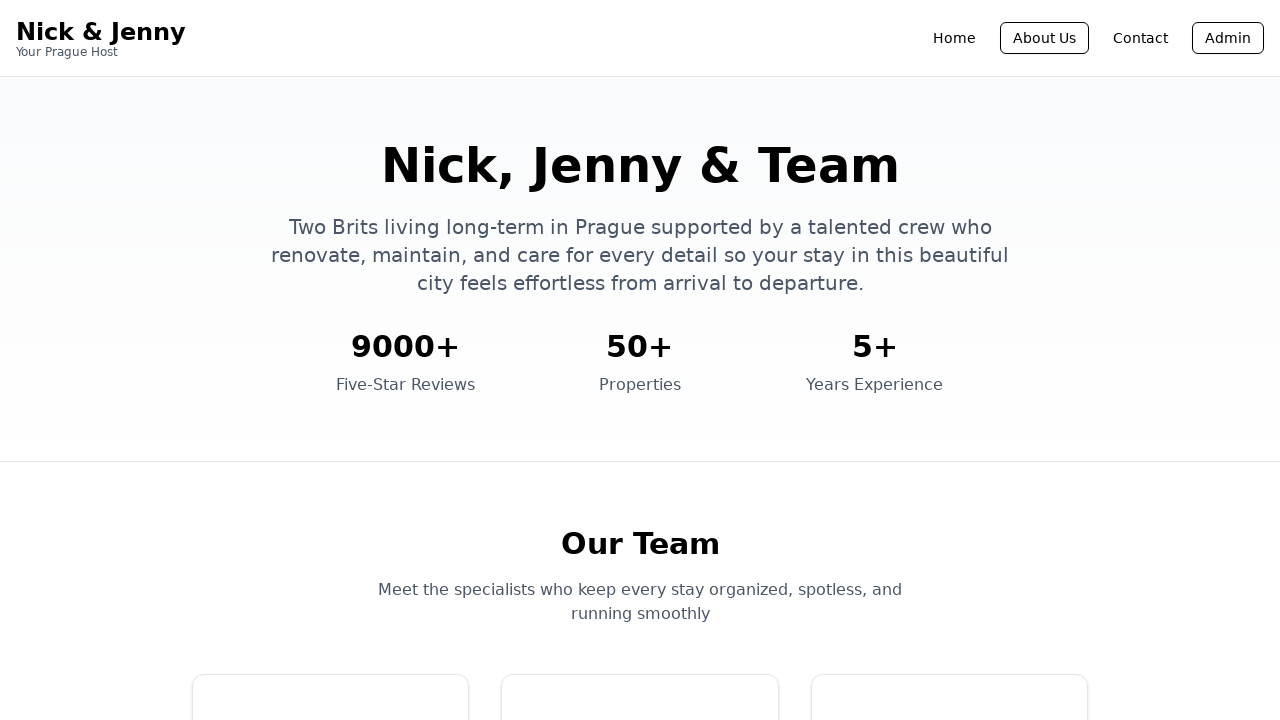

About page loaded with networkidle state
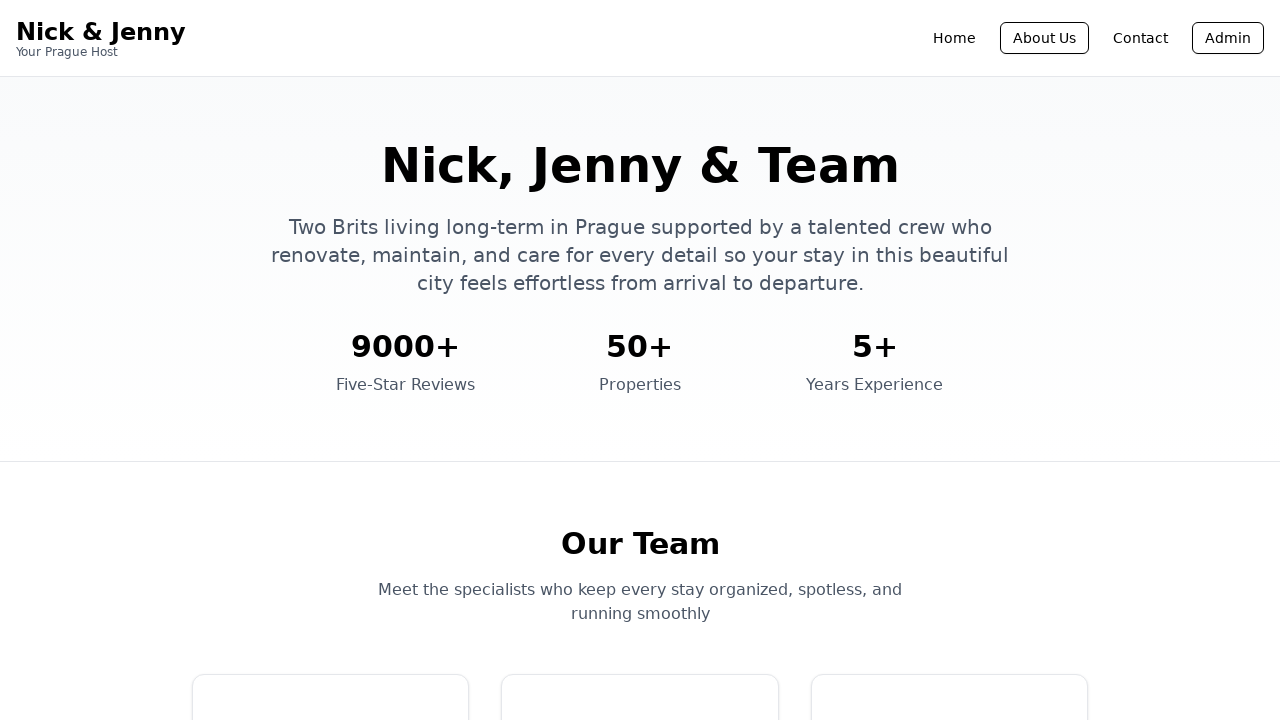

Navigated to contact page
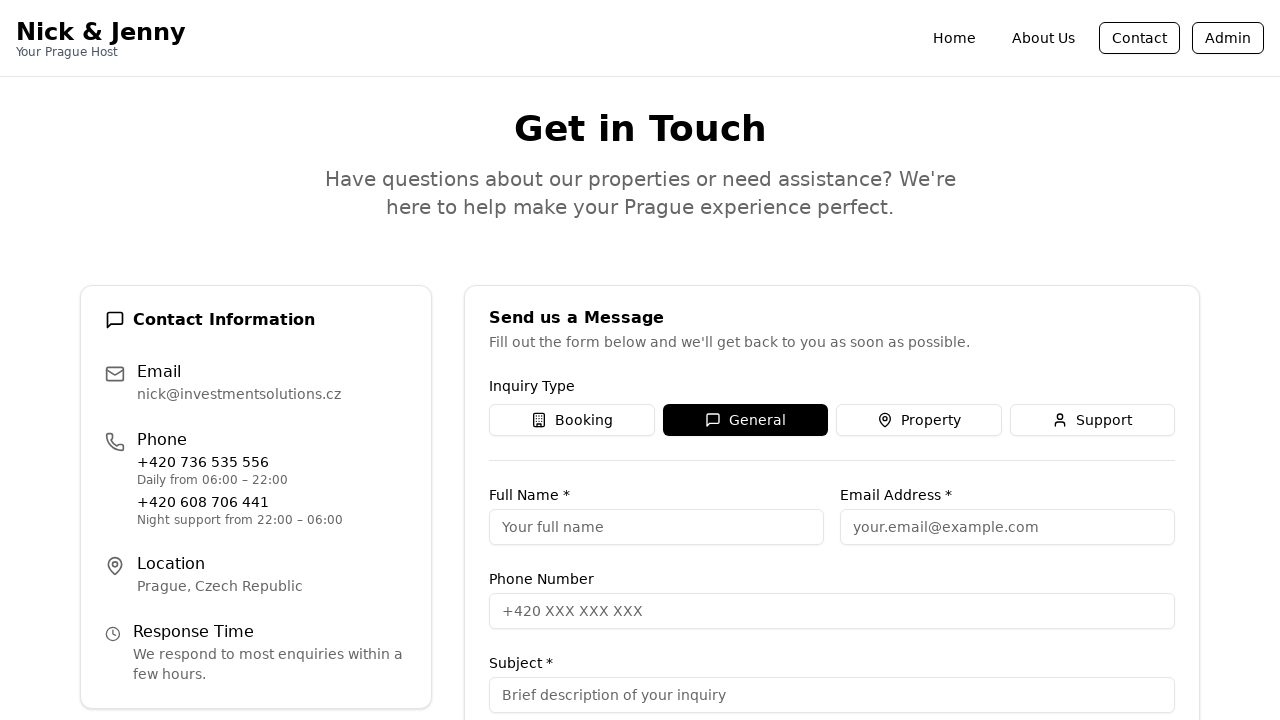

Contact page loaded with networkidle state
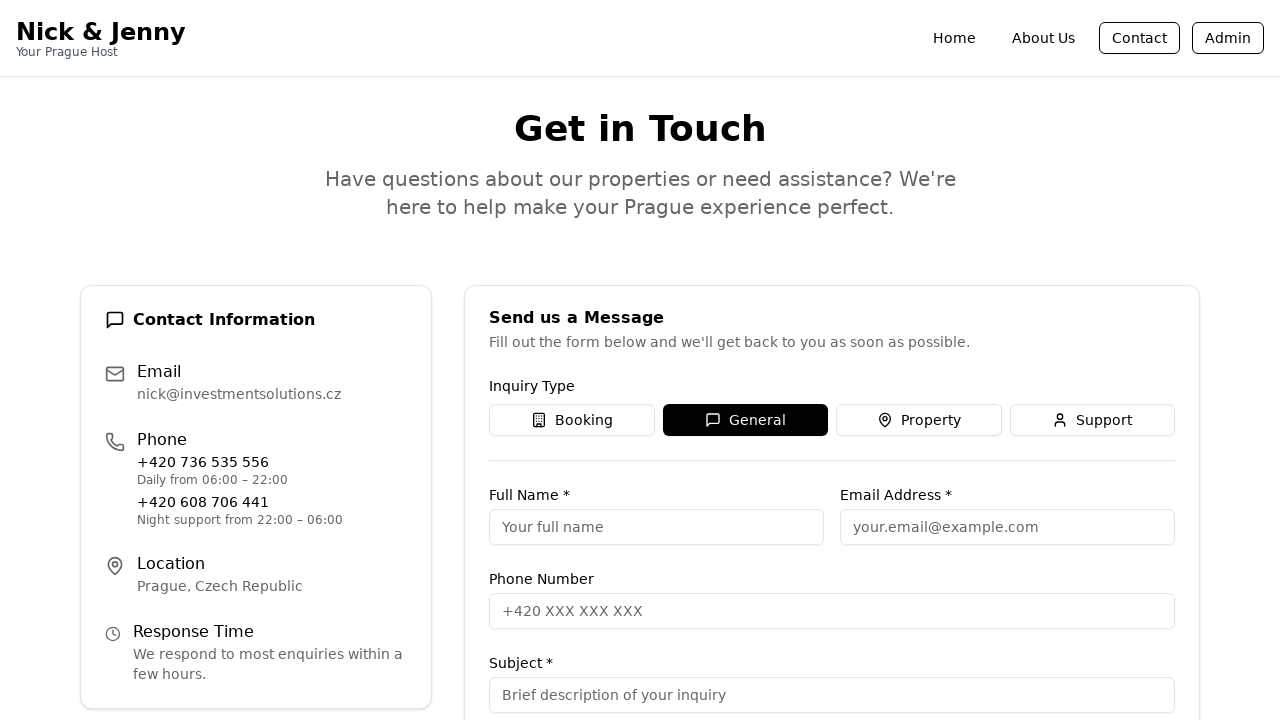

Navigated back to about page
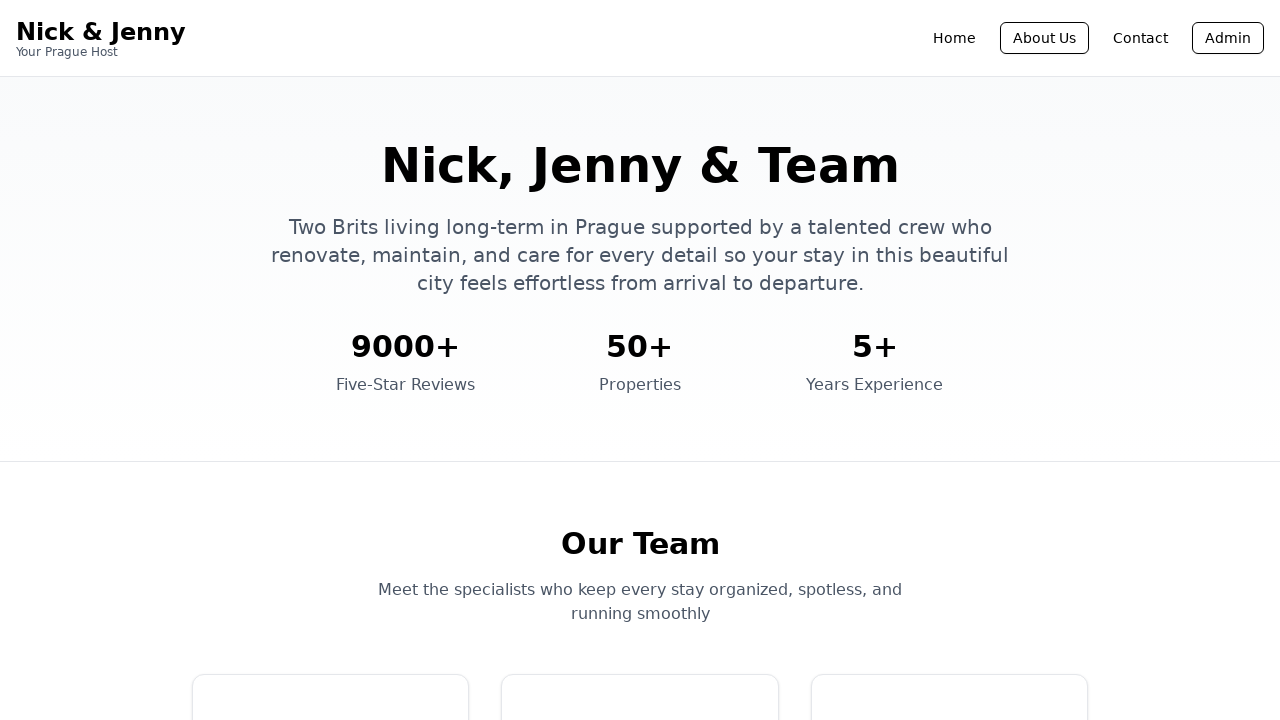

About page reloaded with networkidle state
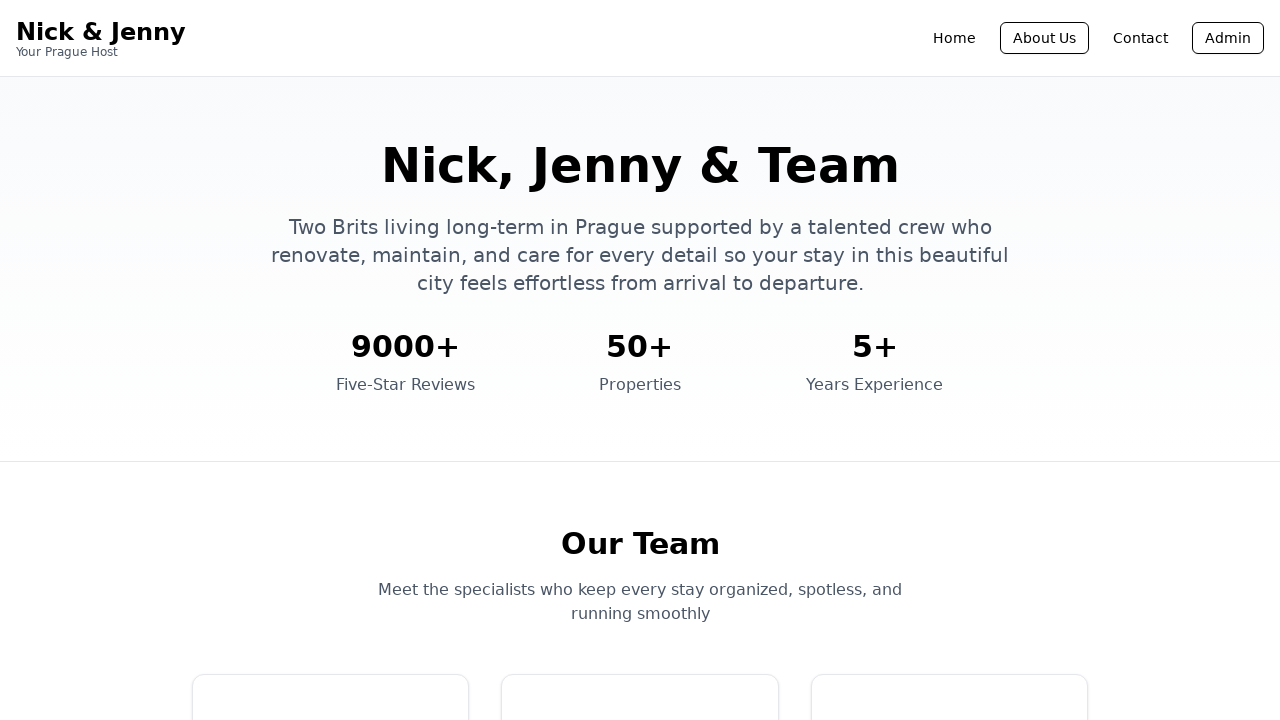

Header element verified to exist on about page
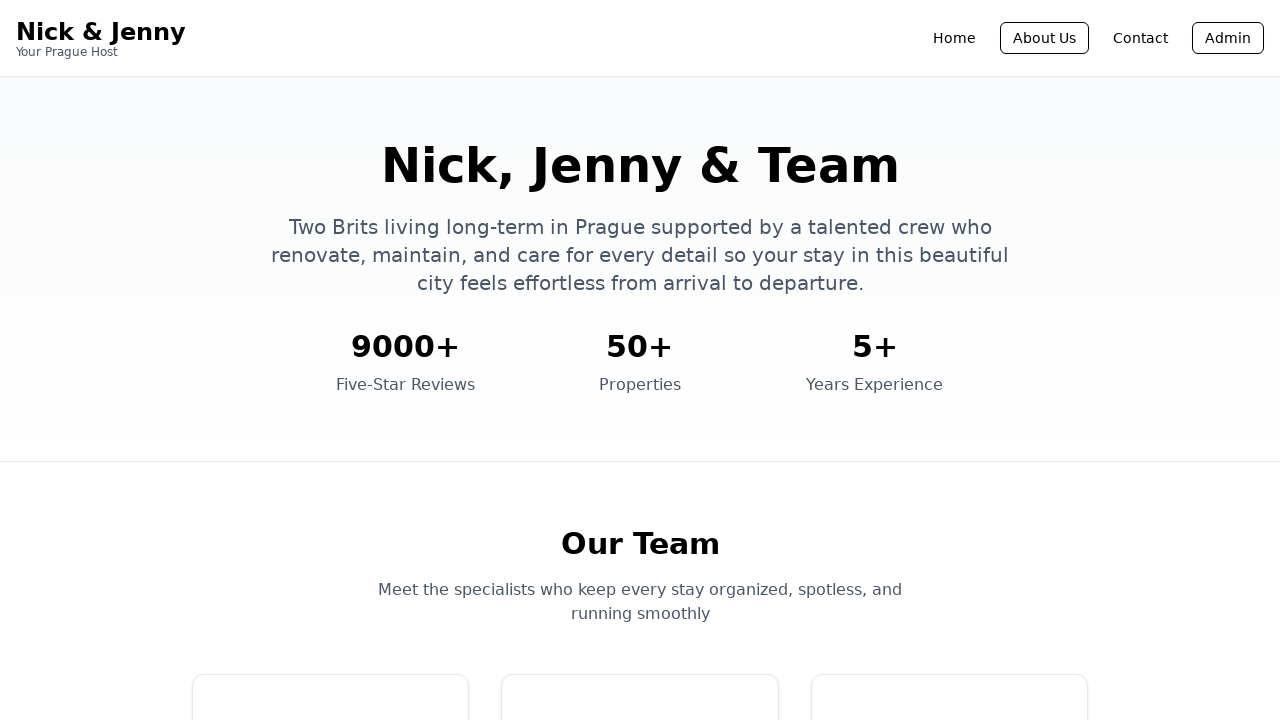

About Us navigation link is visible
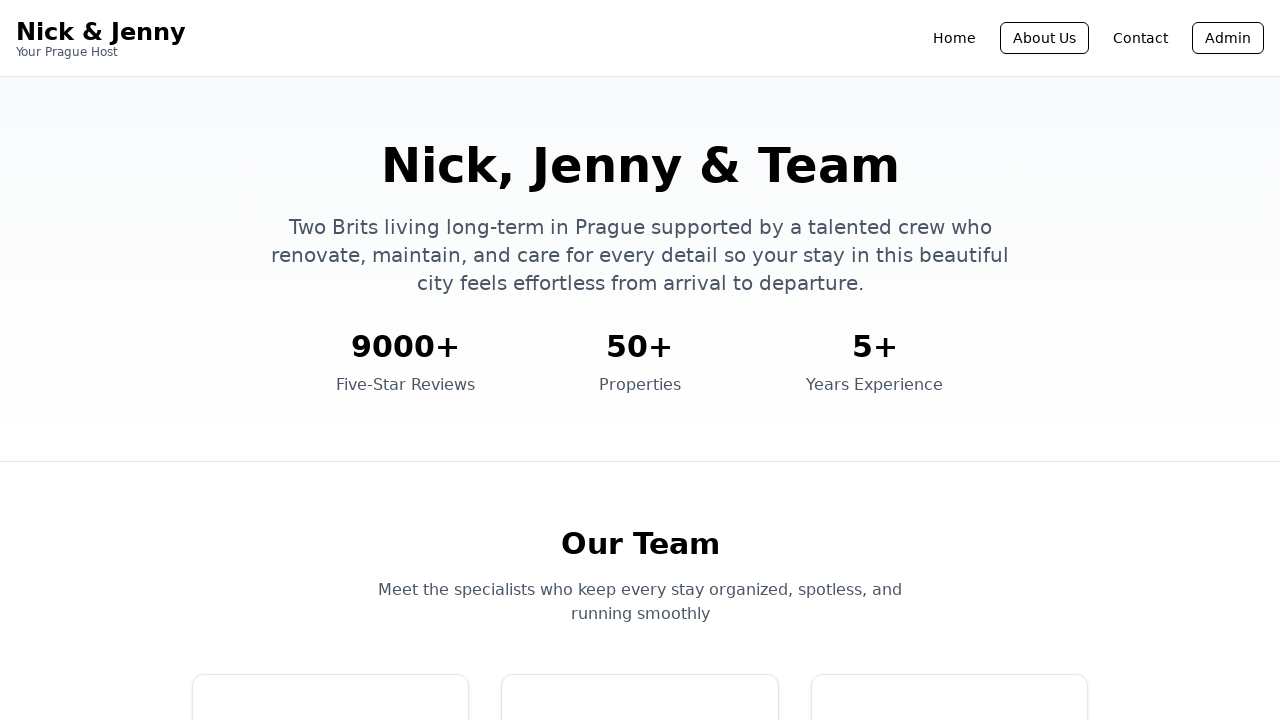

Contact navigation link is visible
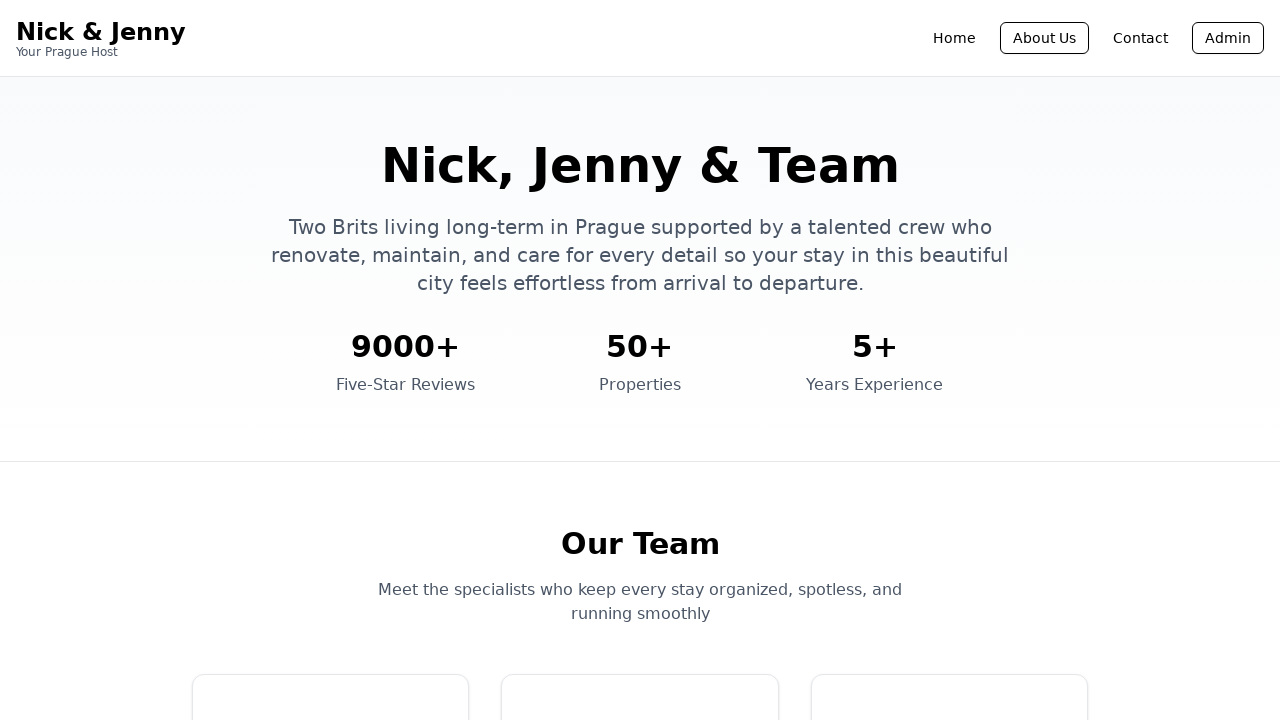

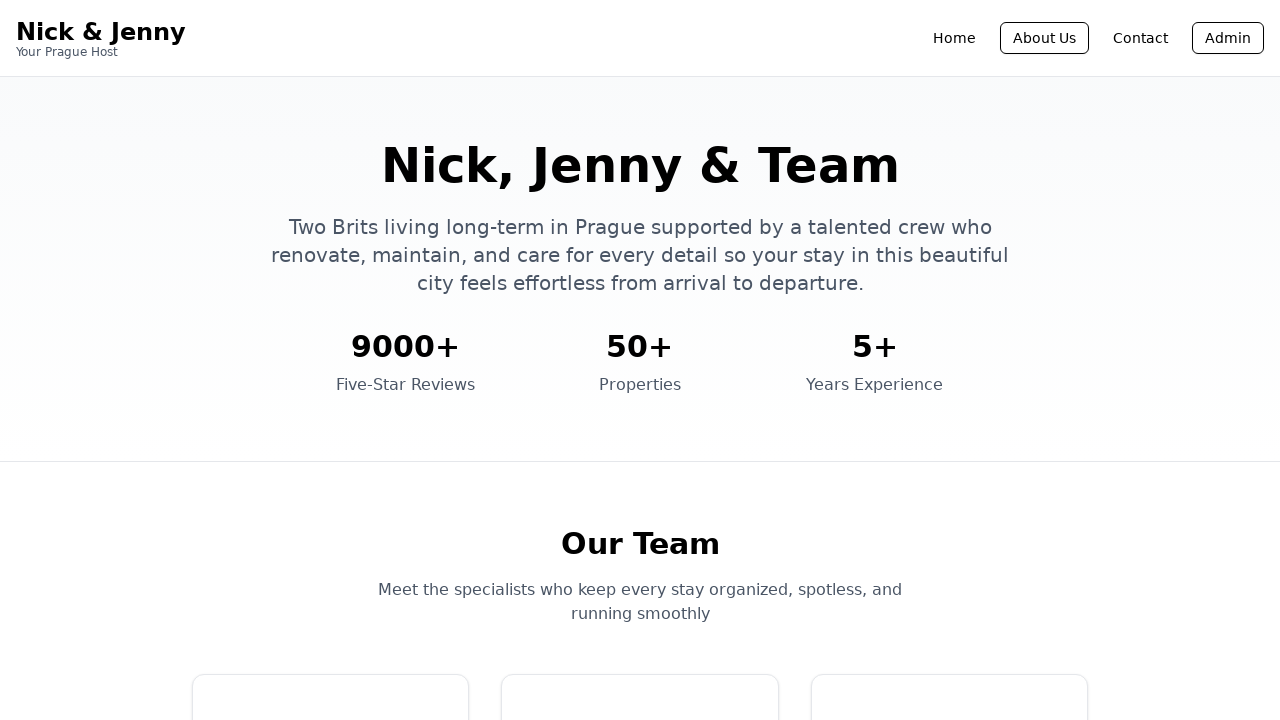